Performs monkey/chaos testing on the website by injecting Gremlins.js library which unleashes random automated interactions including clicking, touching, form filling, scrolling, and typing to stress-test the UI

Starting URL: https://www.techproeducation.com

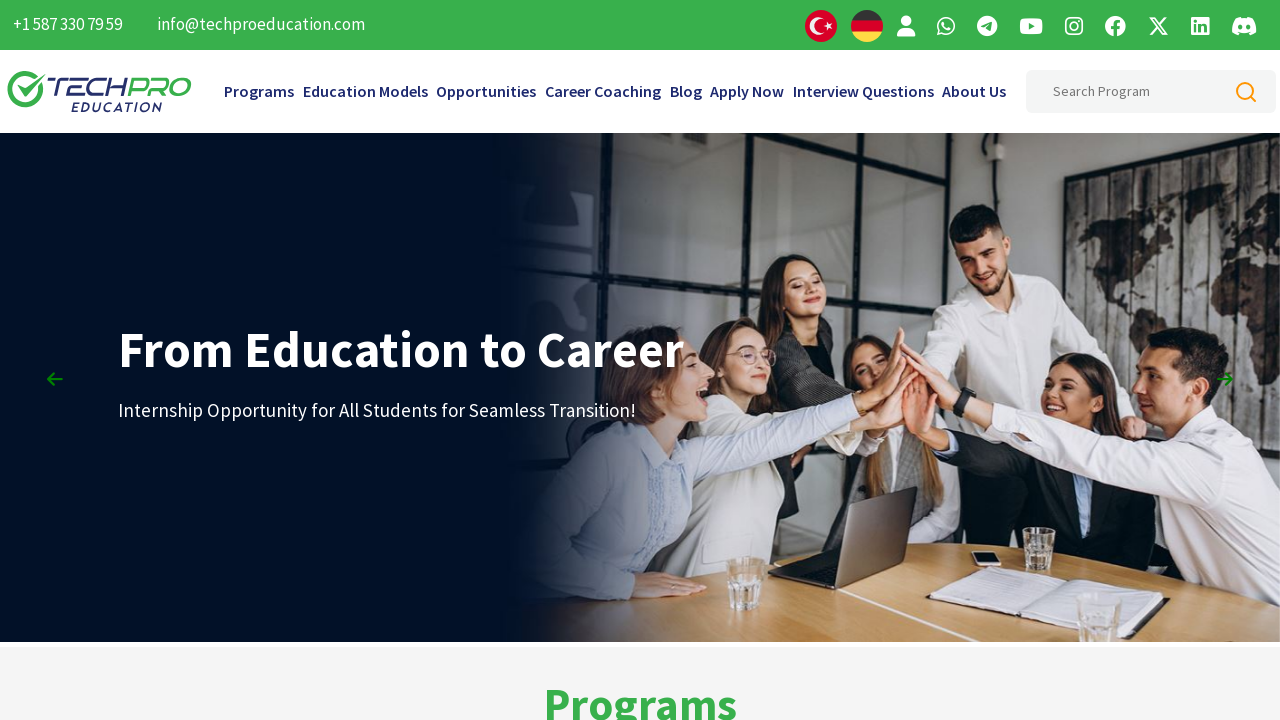

Injected Gremlins.js library and unleashed chaos testing with random clicks, touches, form fills, scrolls, and typing
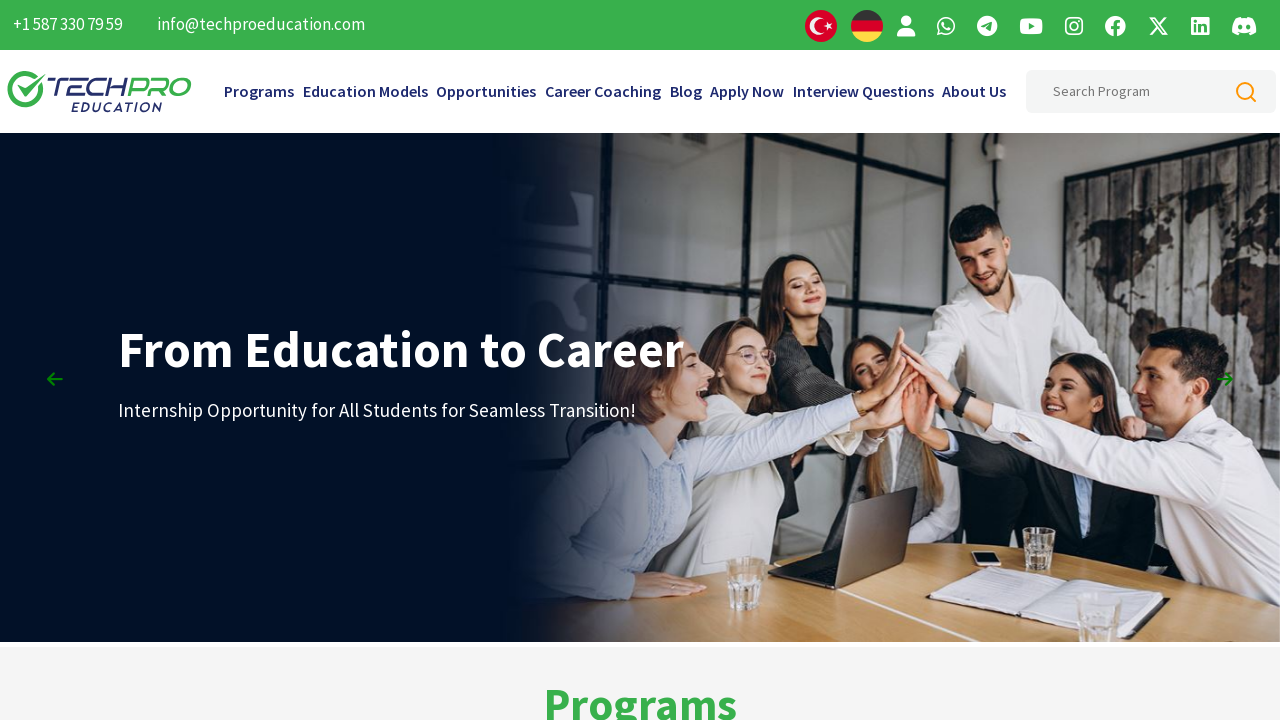

Waited 15 seconds for Gremlins to complete chaos testing on the website
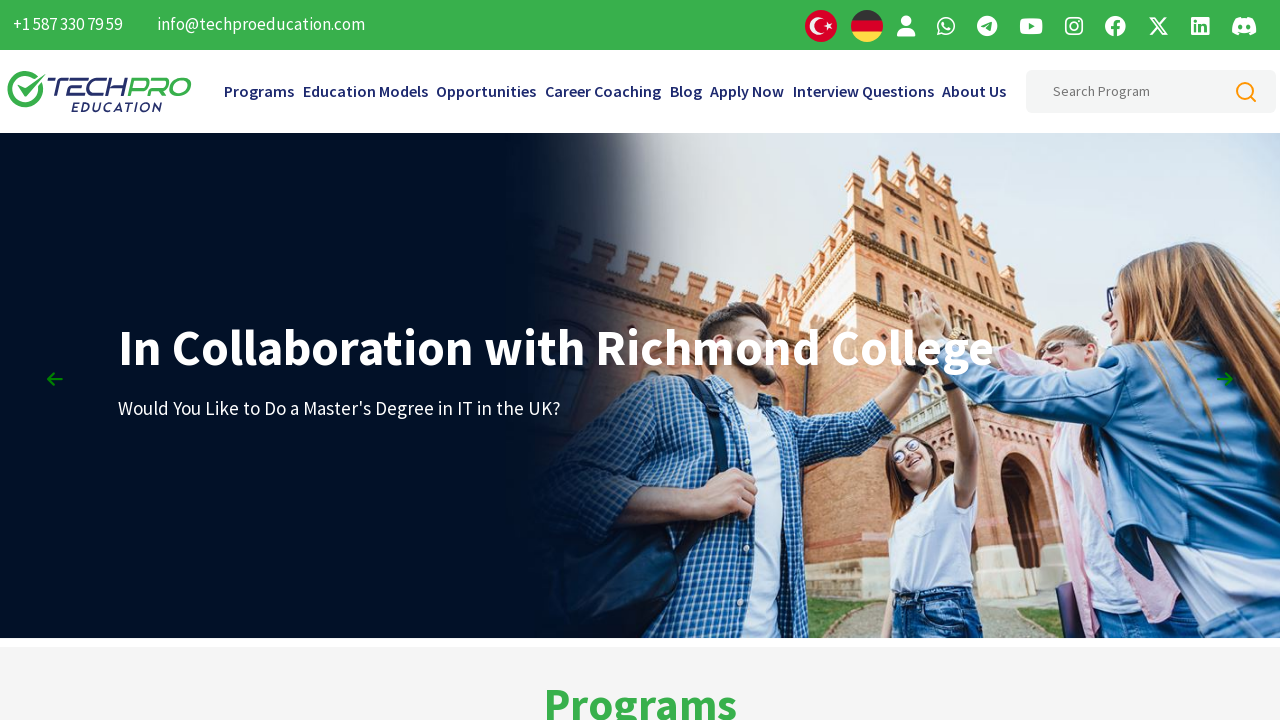

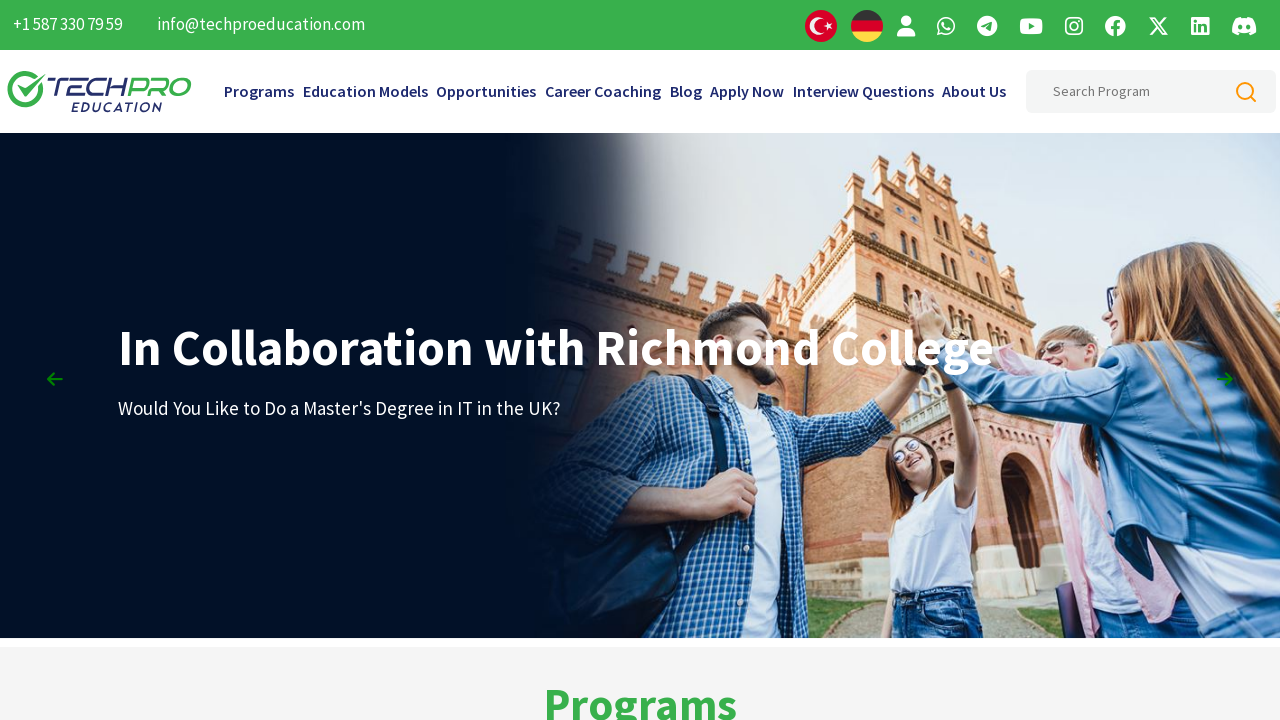